Tests browser window/tab switching functionality by clicking a button to open a new tab, switching to the new tab, and then switching back to the original window.

Starting URL: https://formy-project.herokuapp.com/switch-window

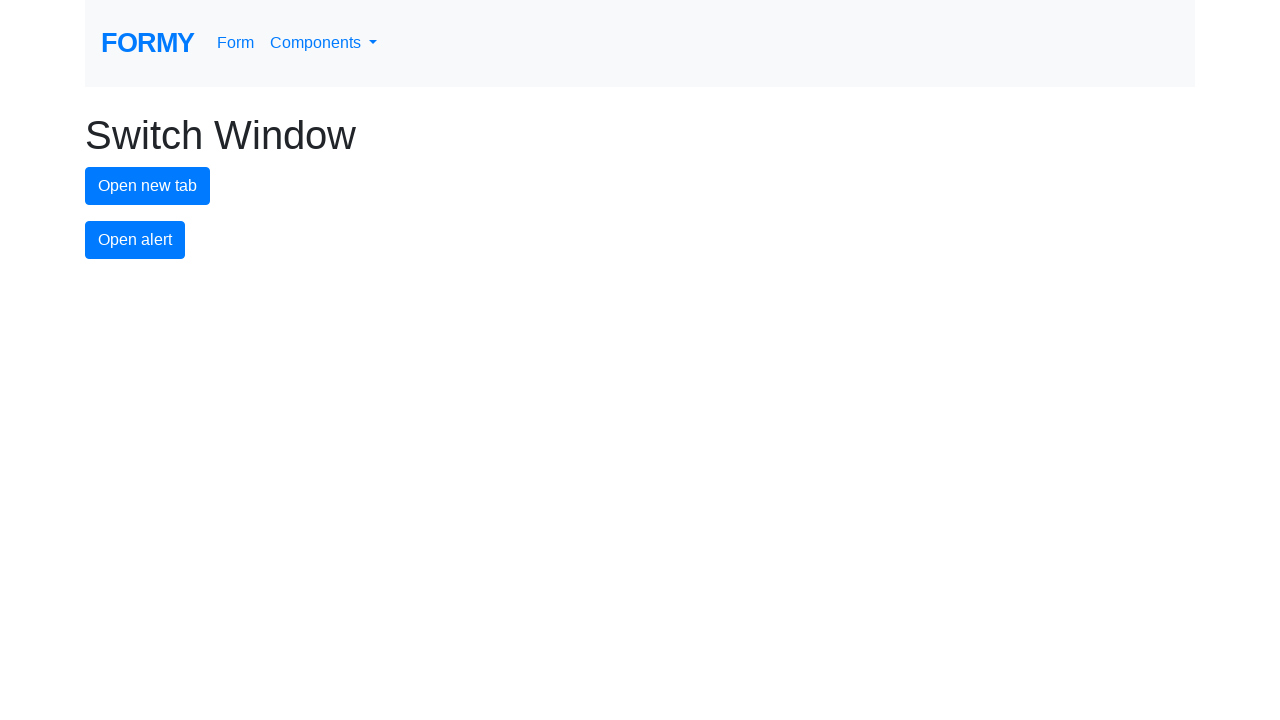

Clicked button to open new tab at (148, 186) on #new-tab-button
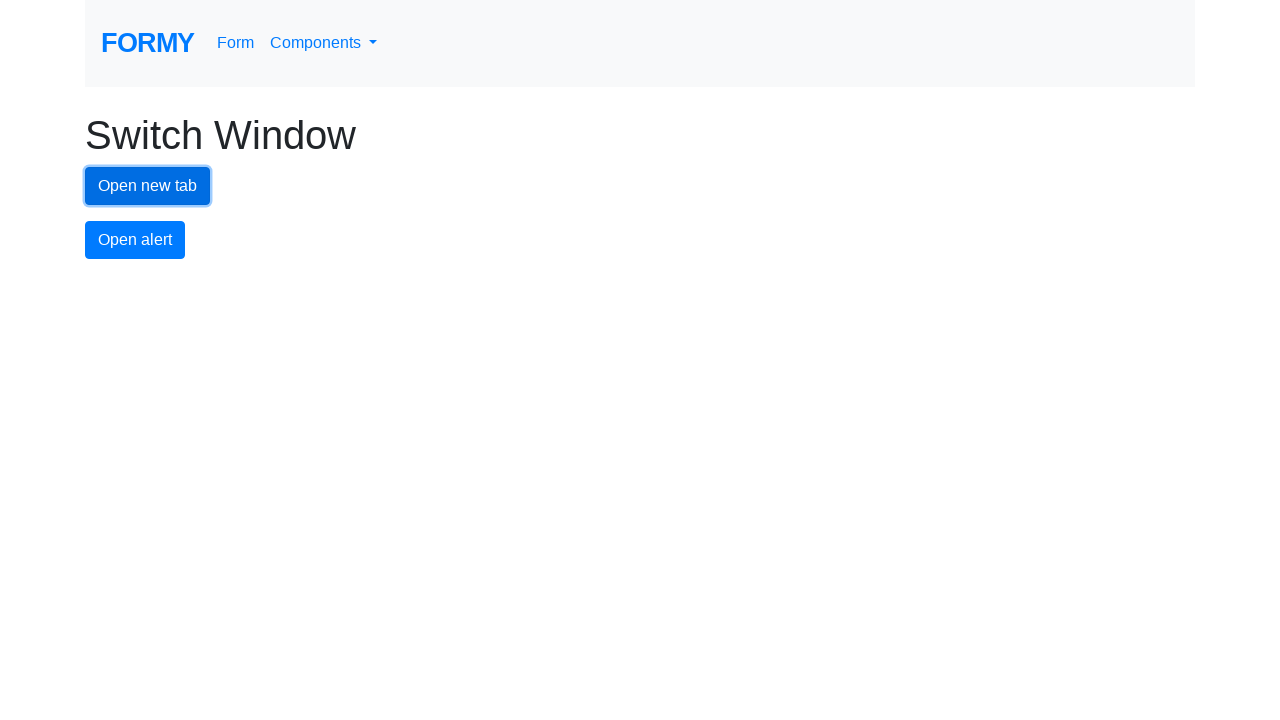

Waited for new tab to open
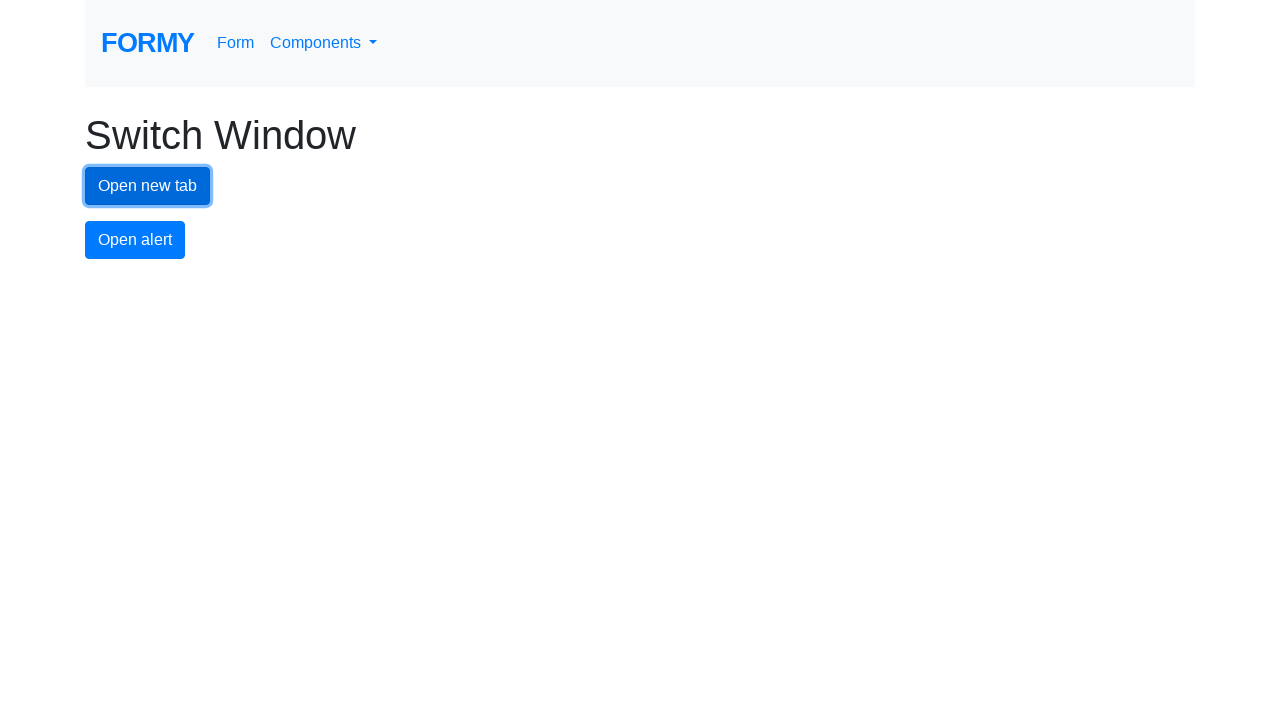

Retrieved all open tabs/pages from browser context
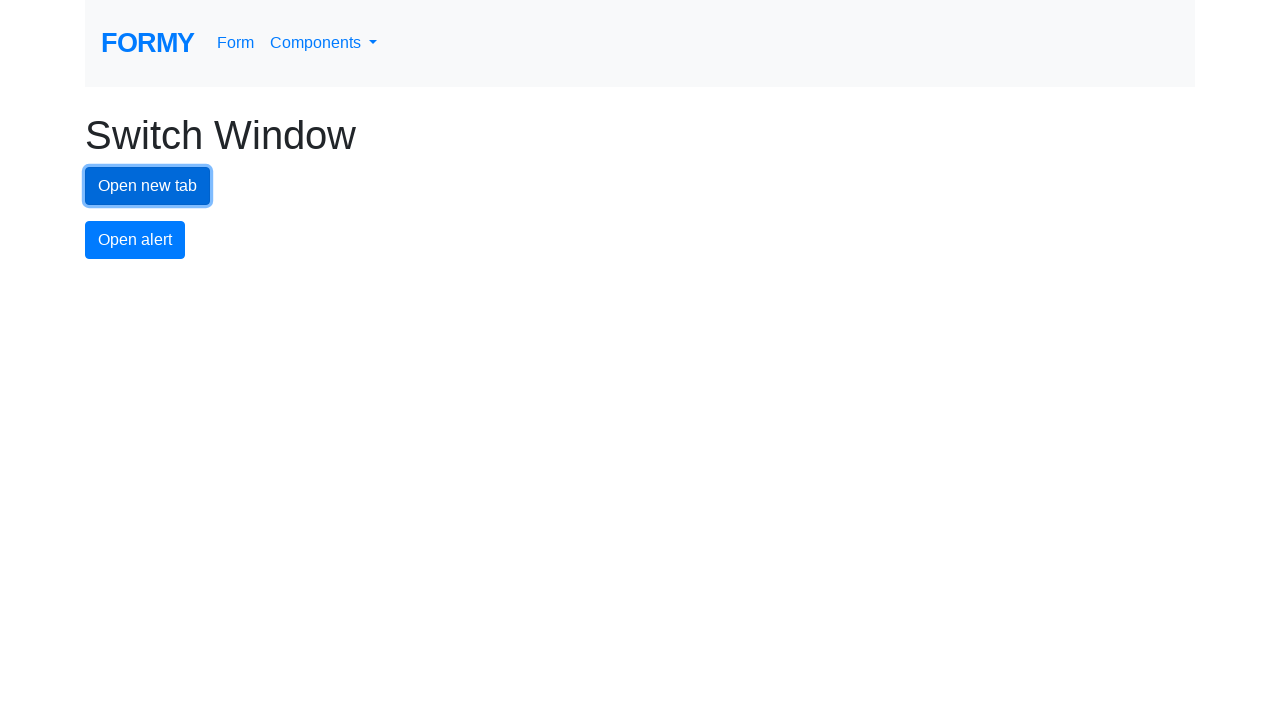

Switched to new tab
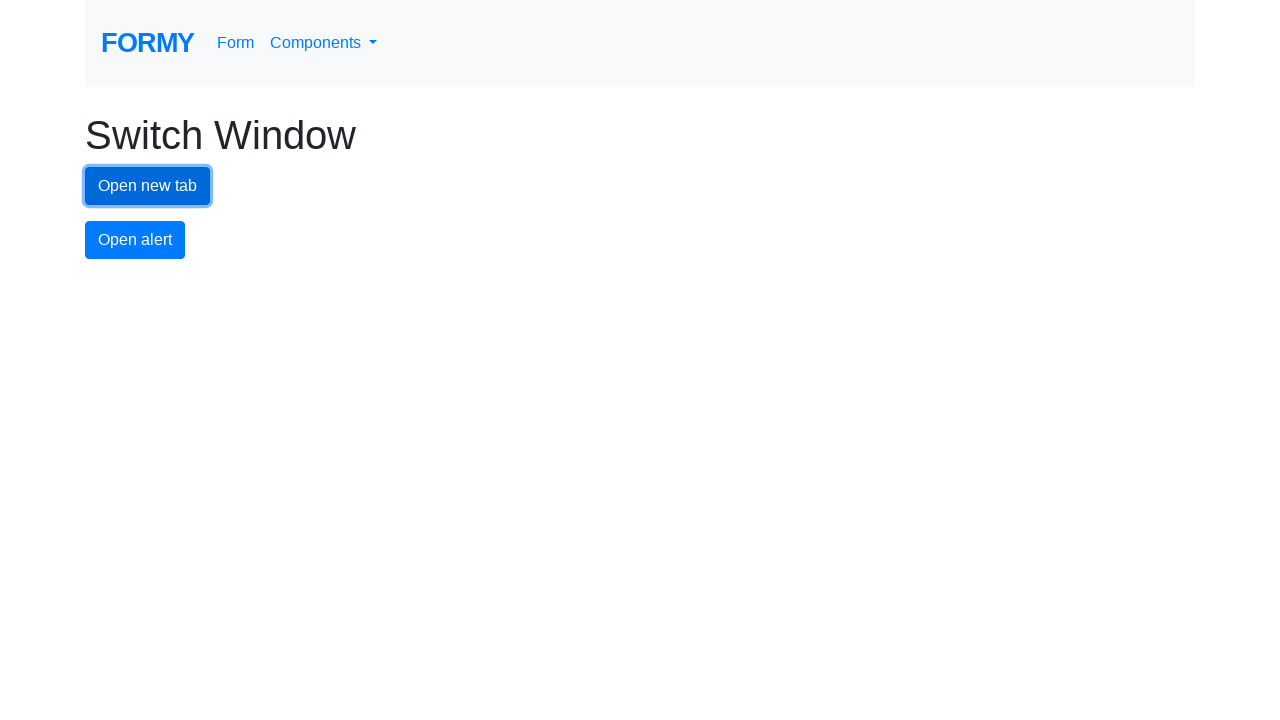

Waited on the new tab
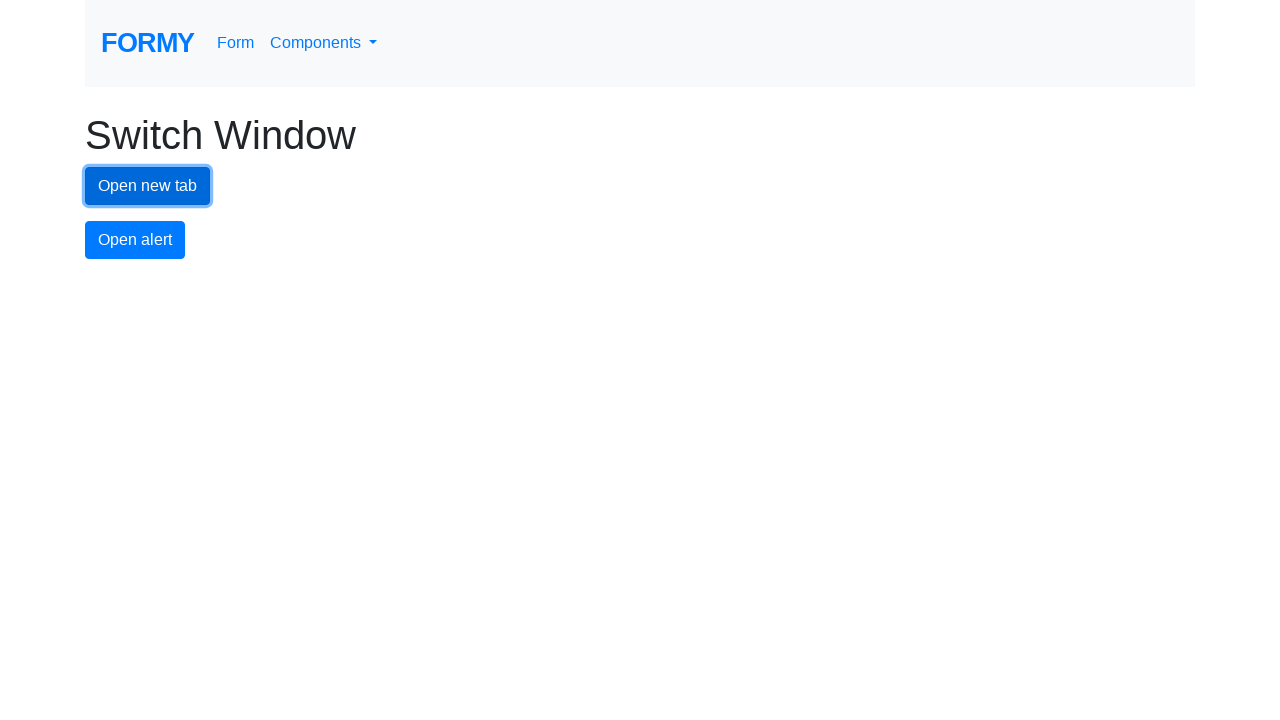

Switched back to original tab
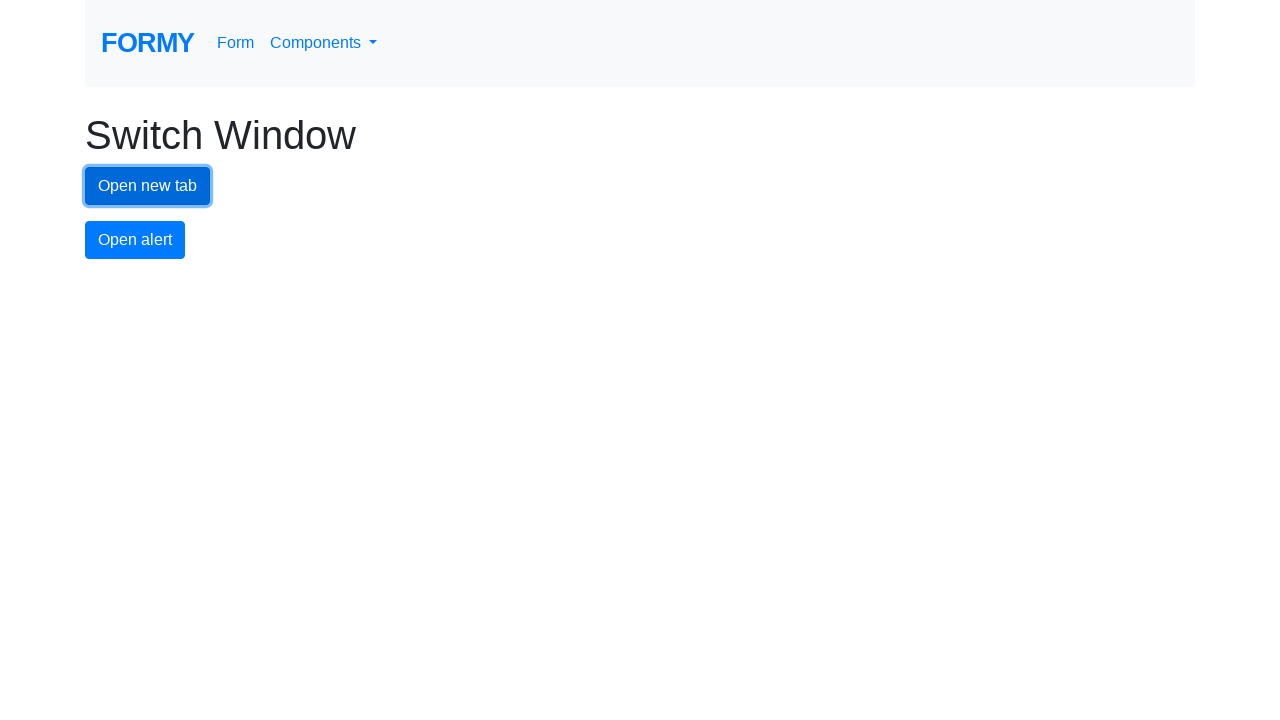

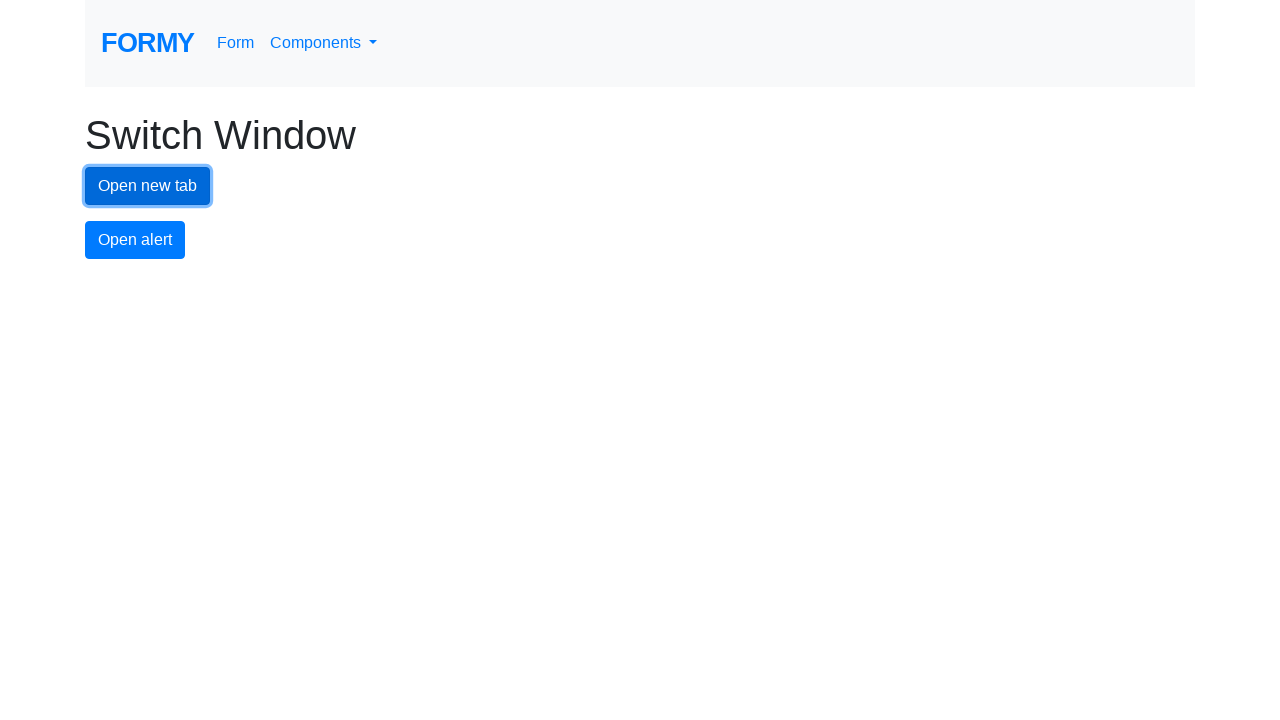